Tests that the placeholder text field has the correct placeholder attribute value

Starting URL: https://seleniumbase.io/demo_page

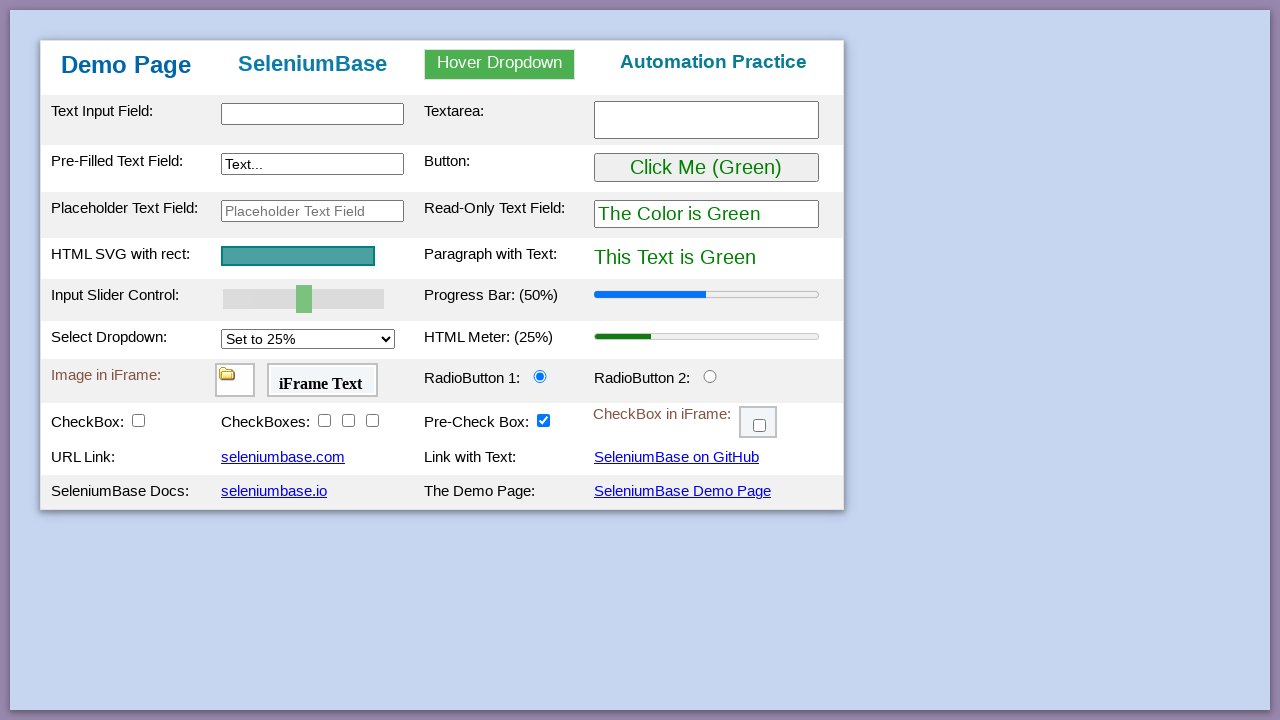

Navigated to https://seleniumbase.io/demo_page
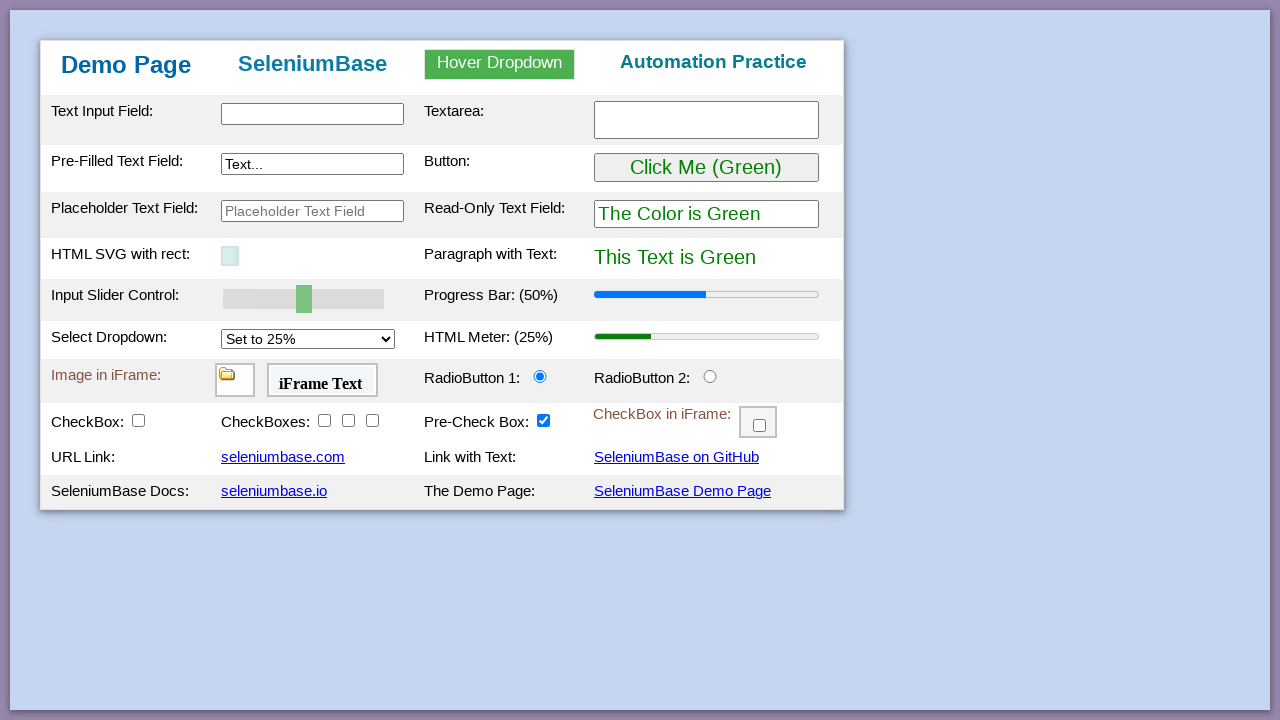

Located placeholder text field with ID 'placeholderText'
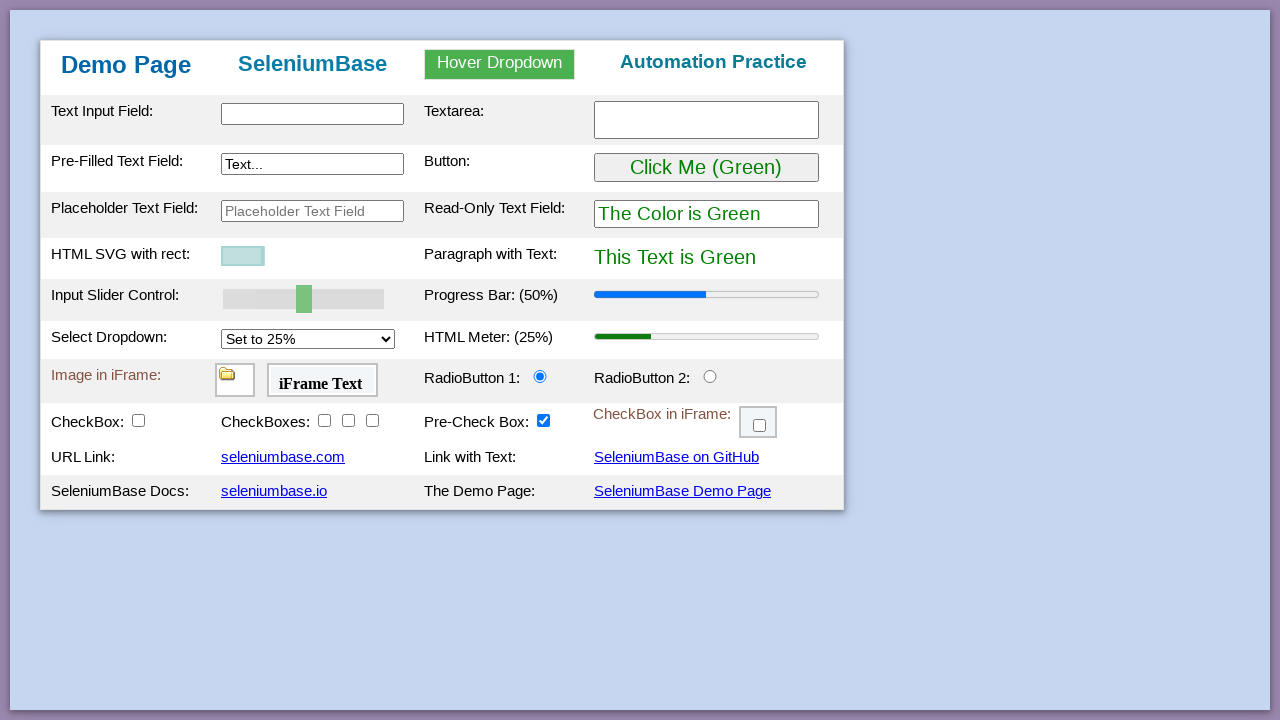

Retrieved placeholder attribute value from text field
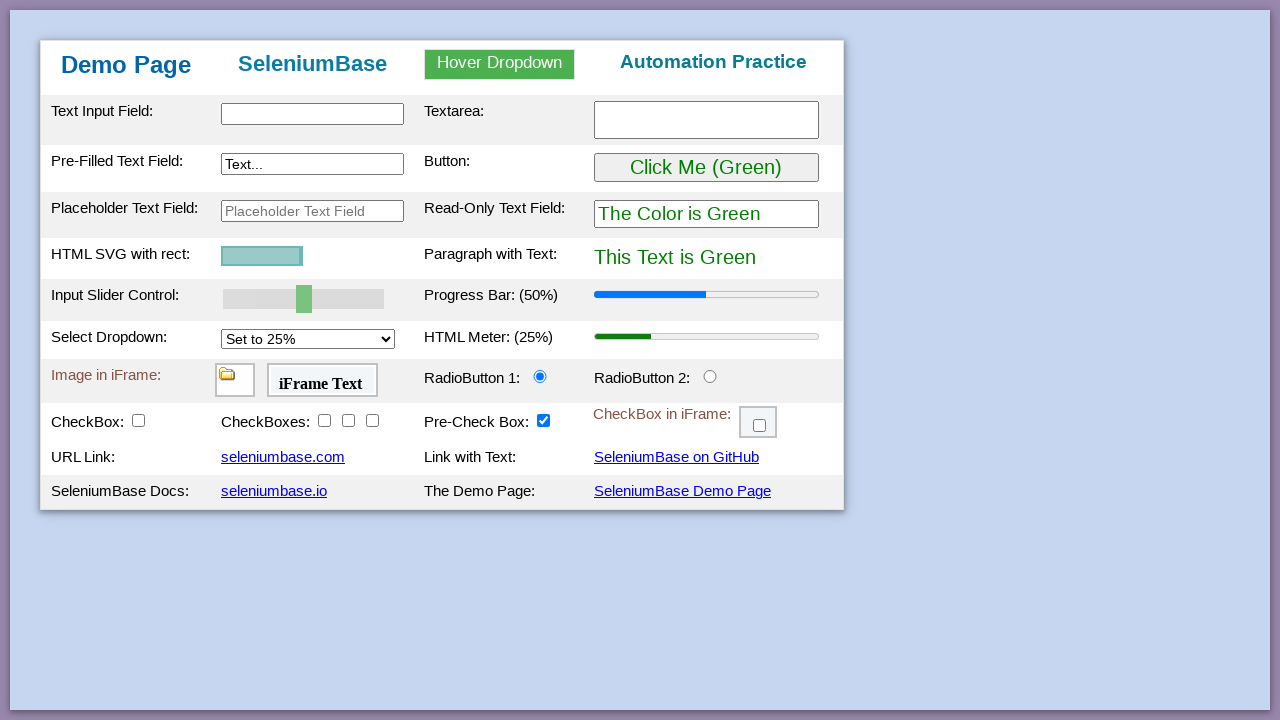

Verified placeholder text equals 'Placeholder Text Field'
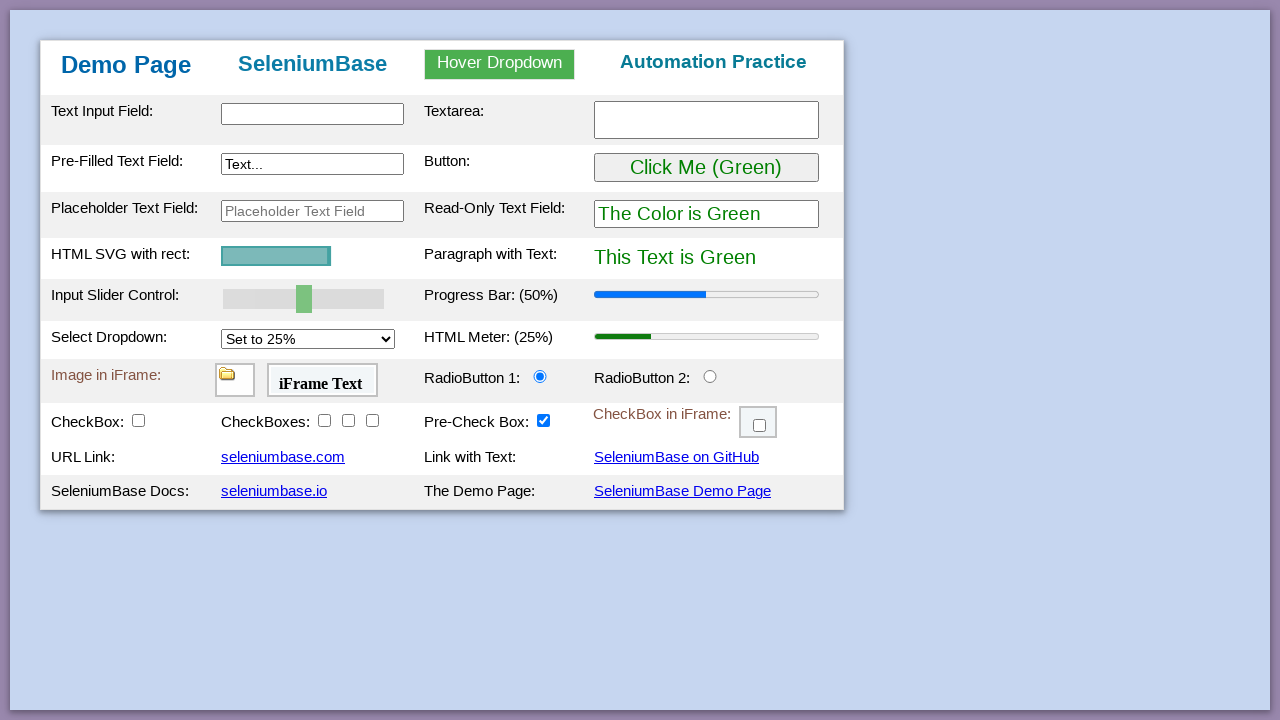

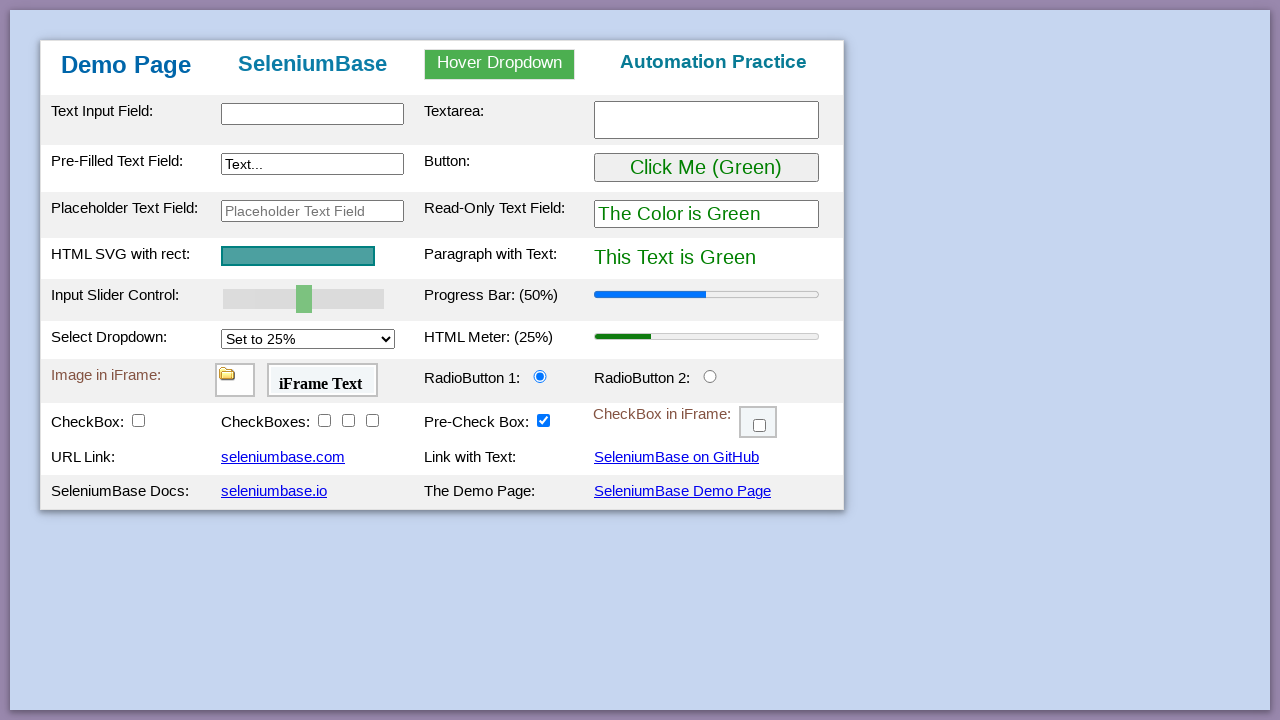